Opens the Flipkart homepage and verifies the page loads successfully

Starting URL: https://www.flipkart.com/

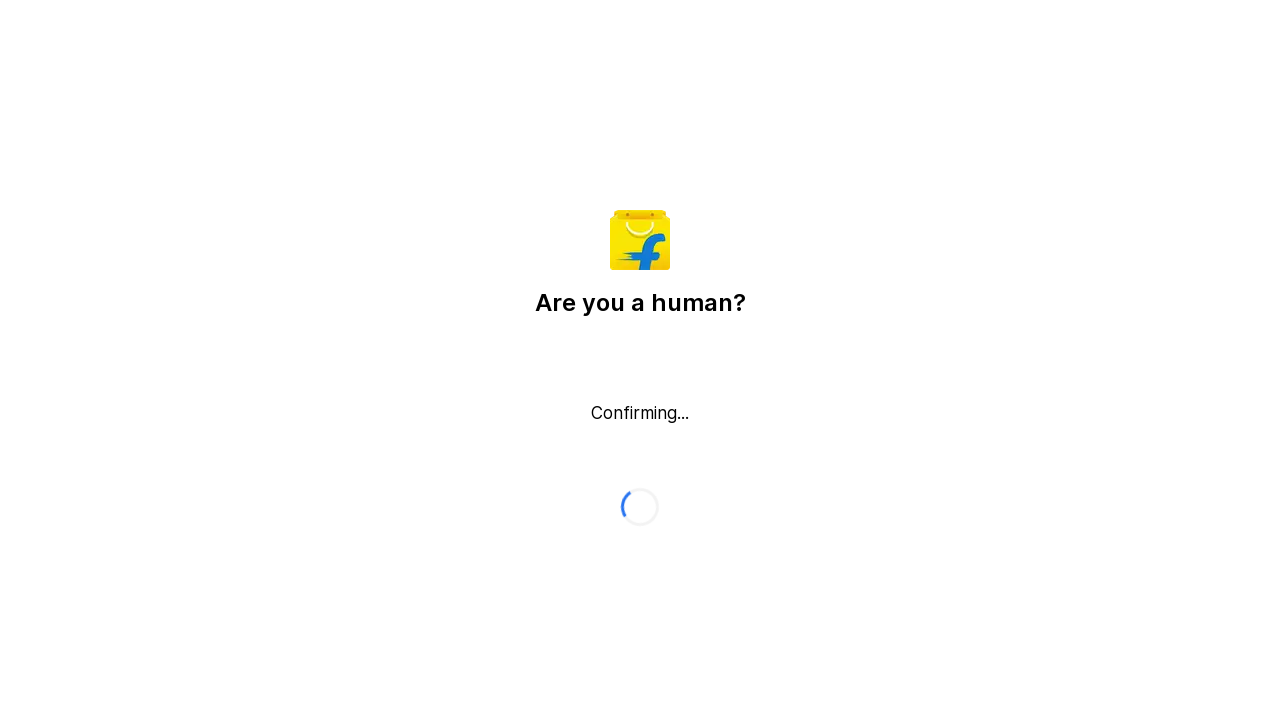

Flipkart homepage loaded - DOM content ready
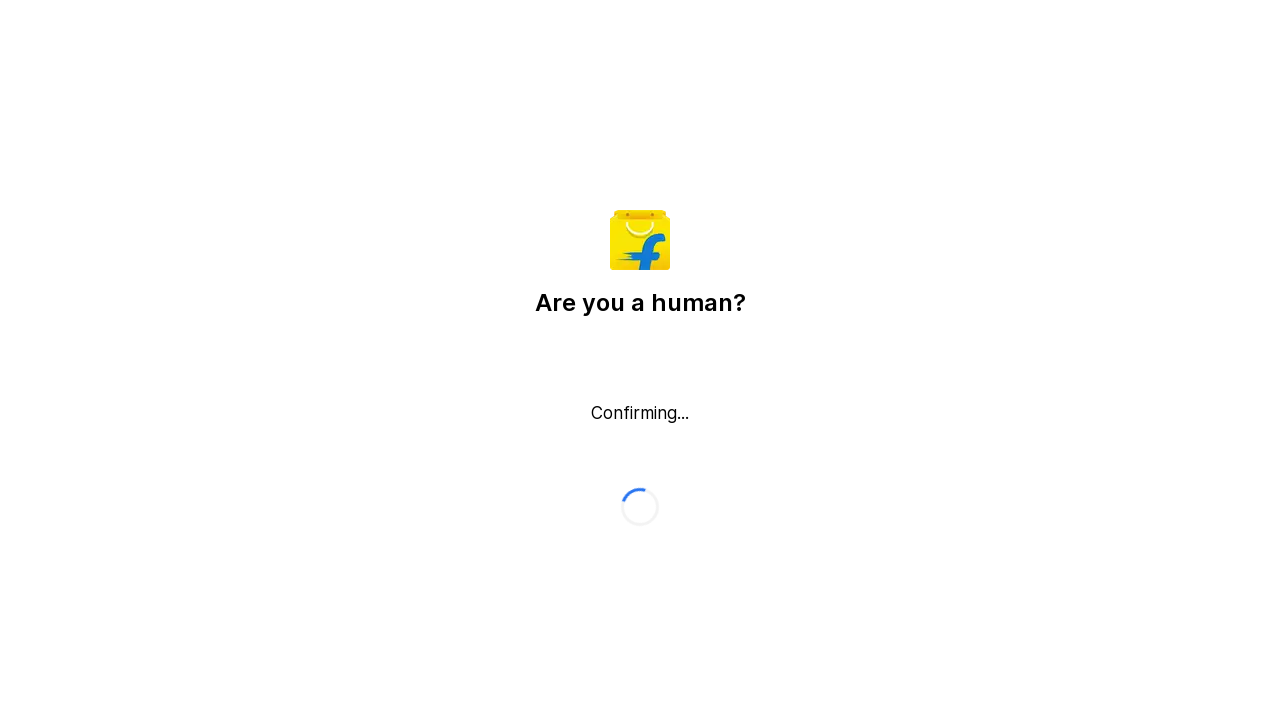

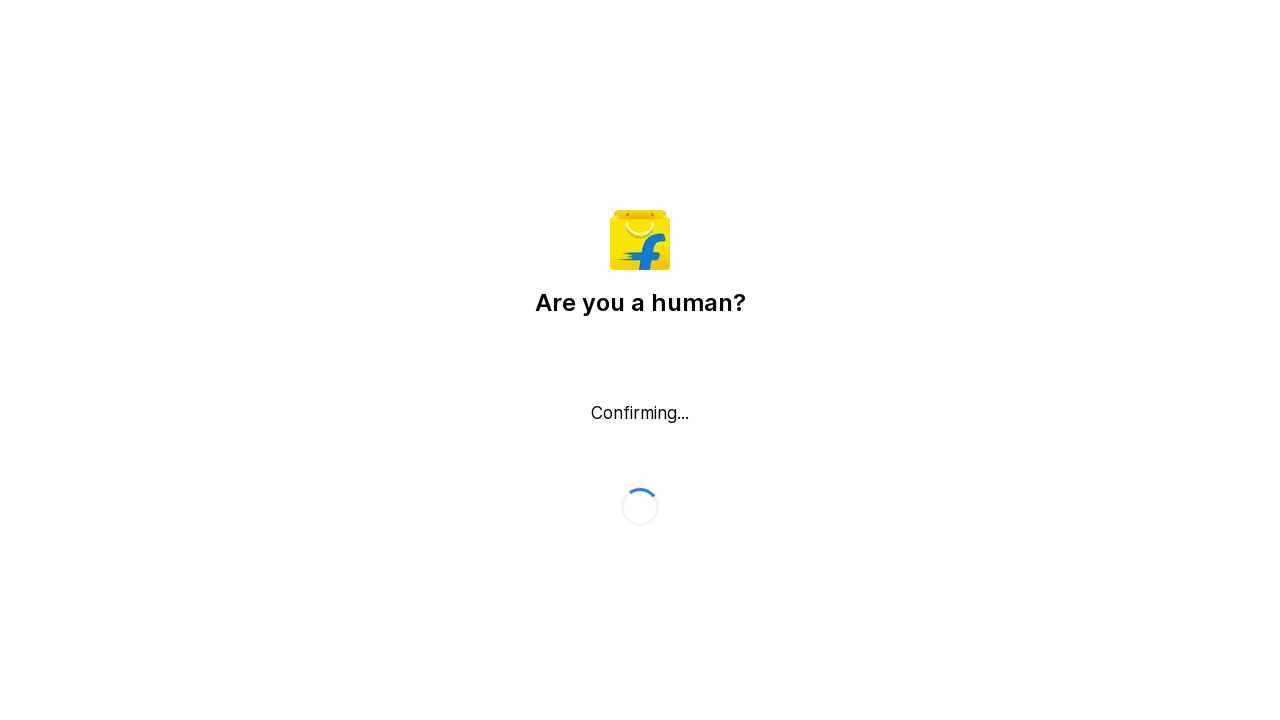